Verifies that clicking a checkbox correctly updates its state to checked

Starting URL: https://testautomationpractice.blogspot.com/

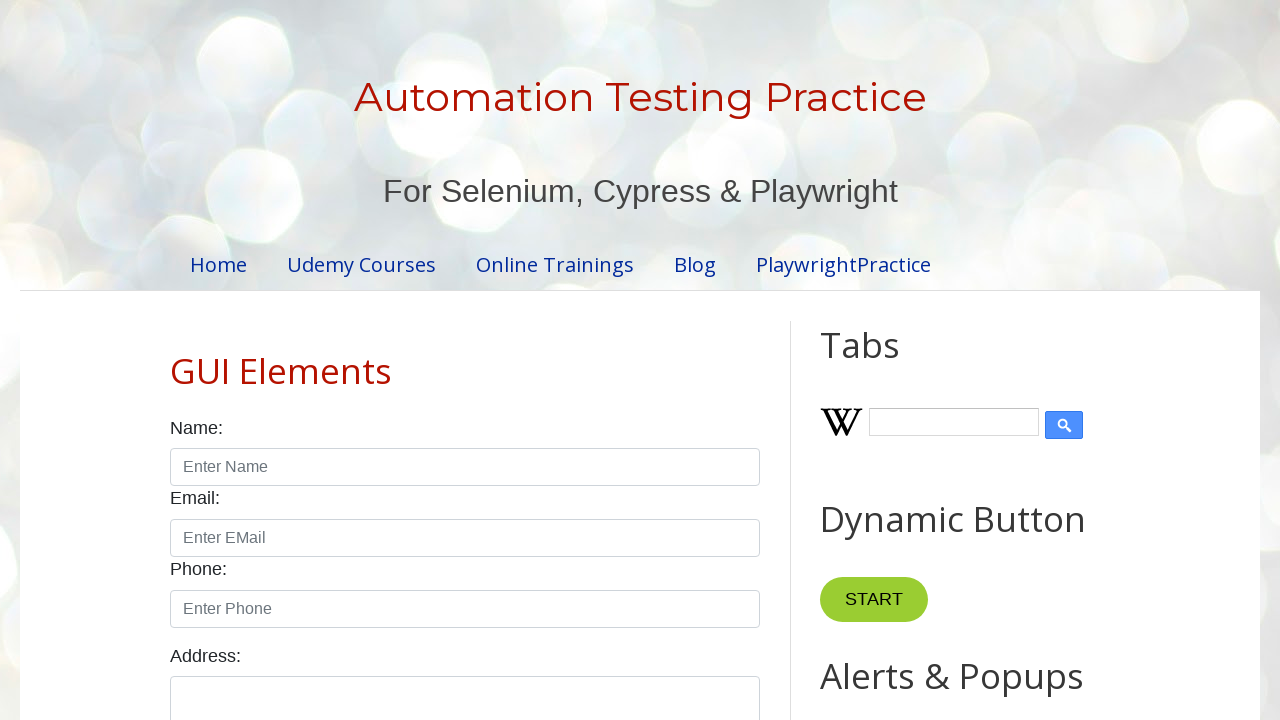

Located Wednesday checkbox element
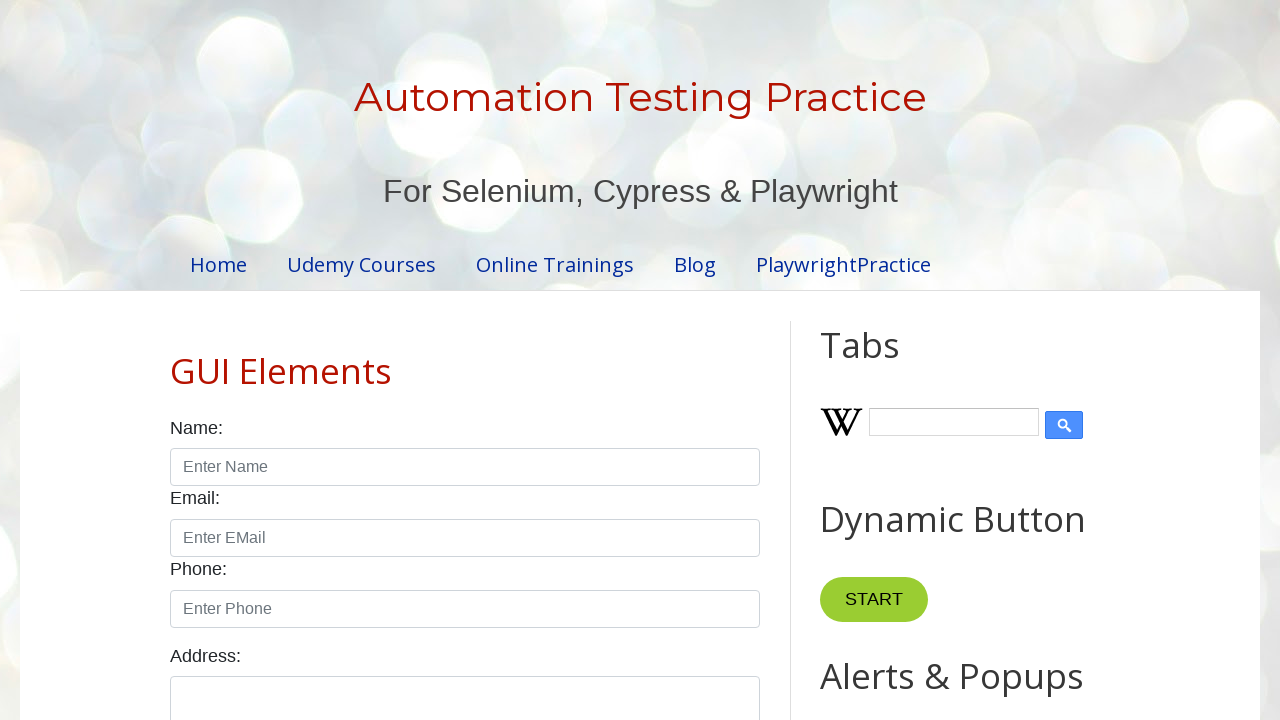

Wednesday checkbox is now visible
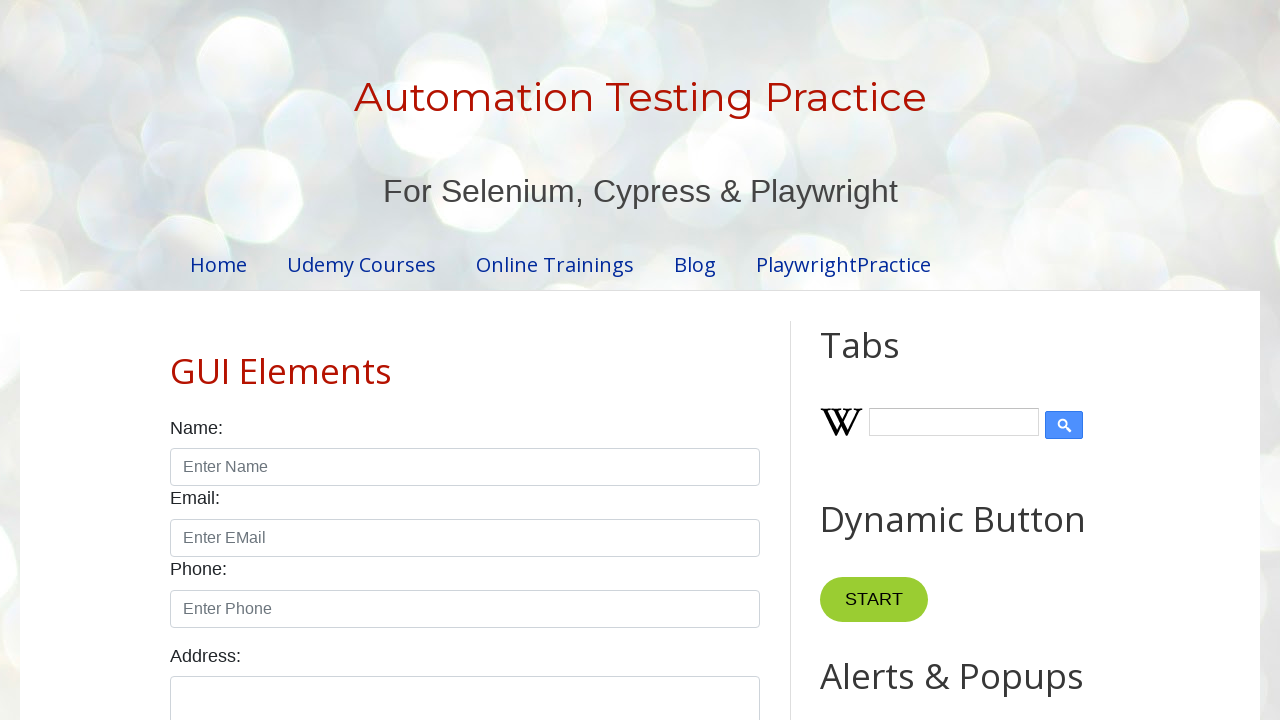

Clicked Wednesday checkbox at (474, 360) on #wednesday
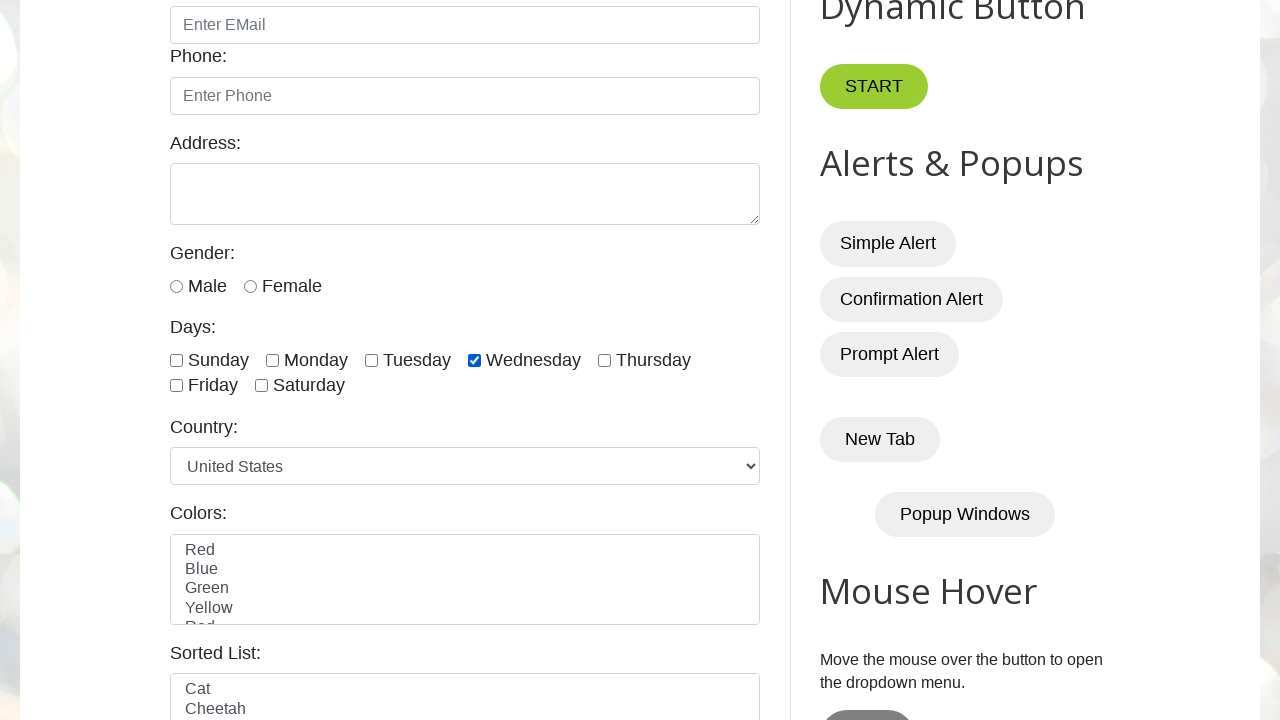

Verified Wednesday checkbox is now checked
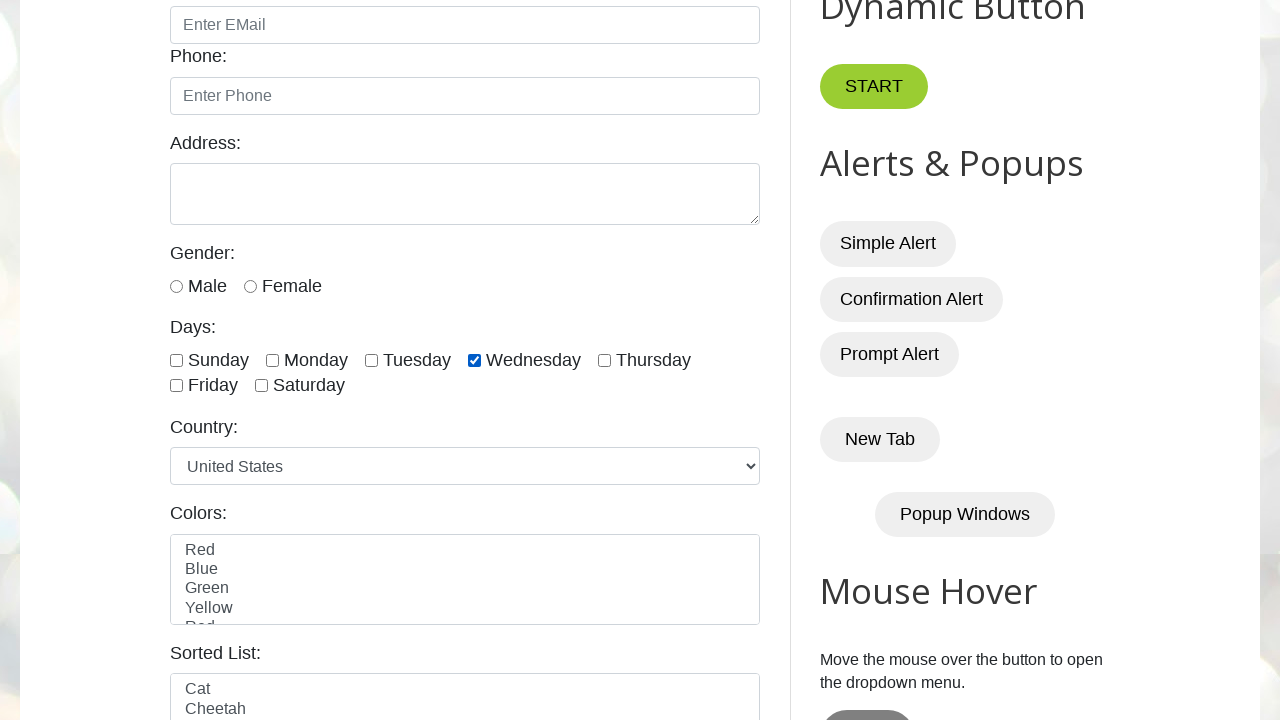

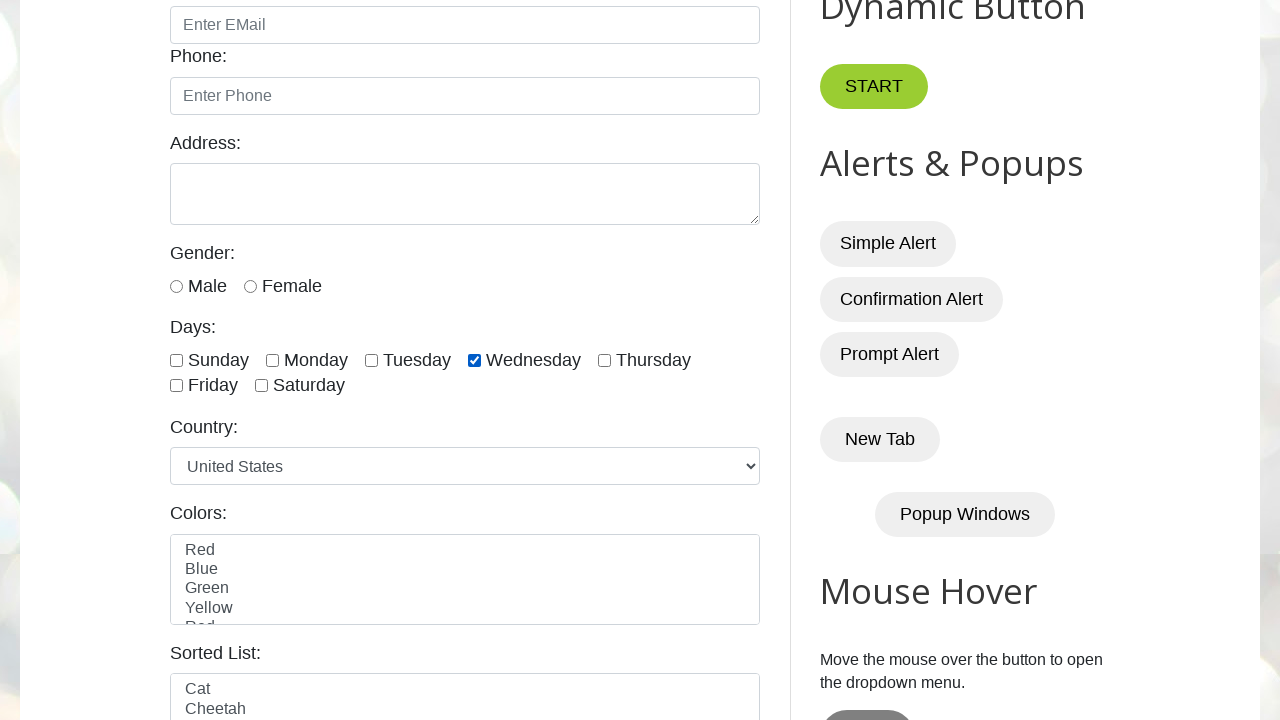